Navigates to the Infosys website homepage and verifies it loads successfully

Starting URL: https://www.infosys.com/

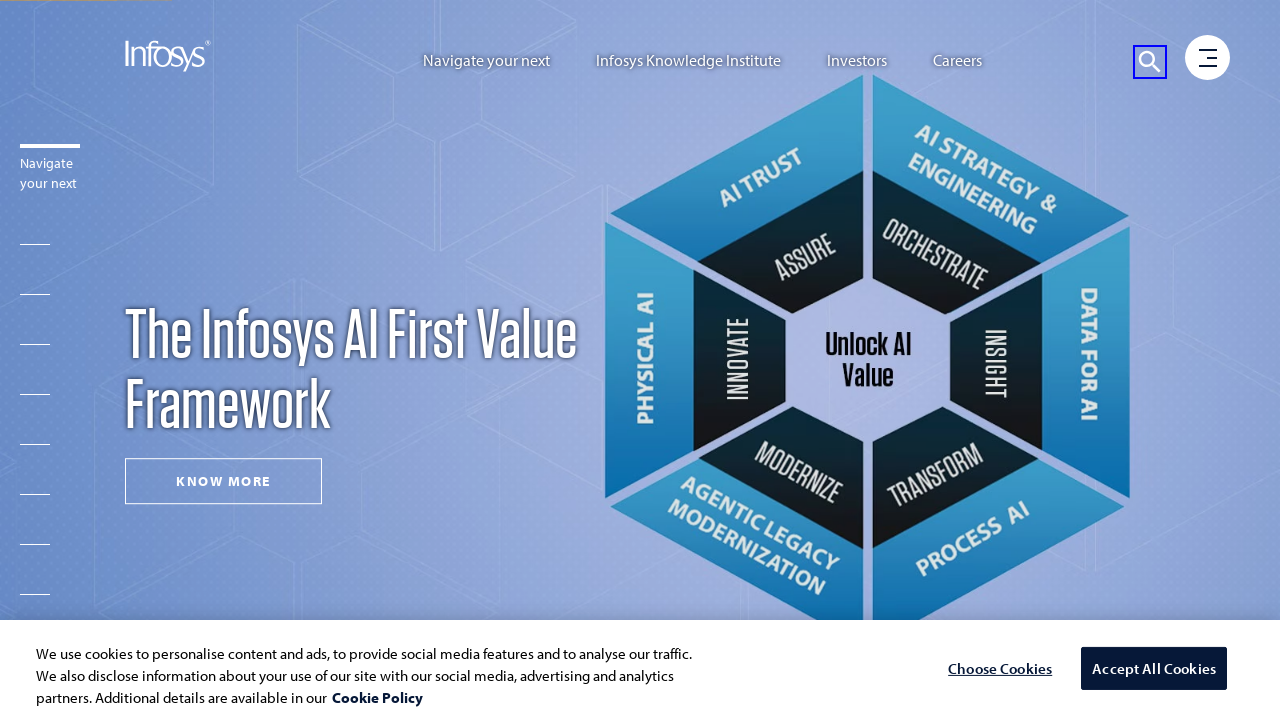

Waited for page to reach domcontentloaded state
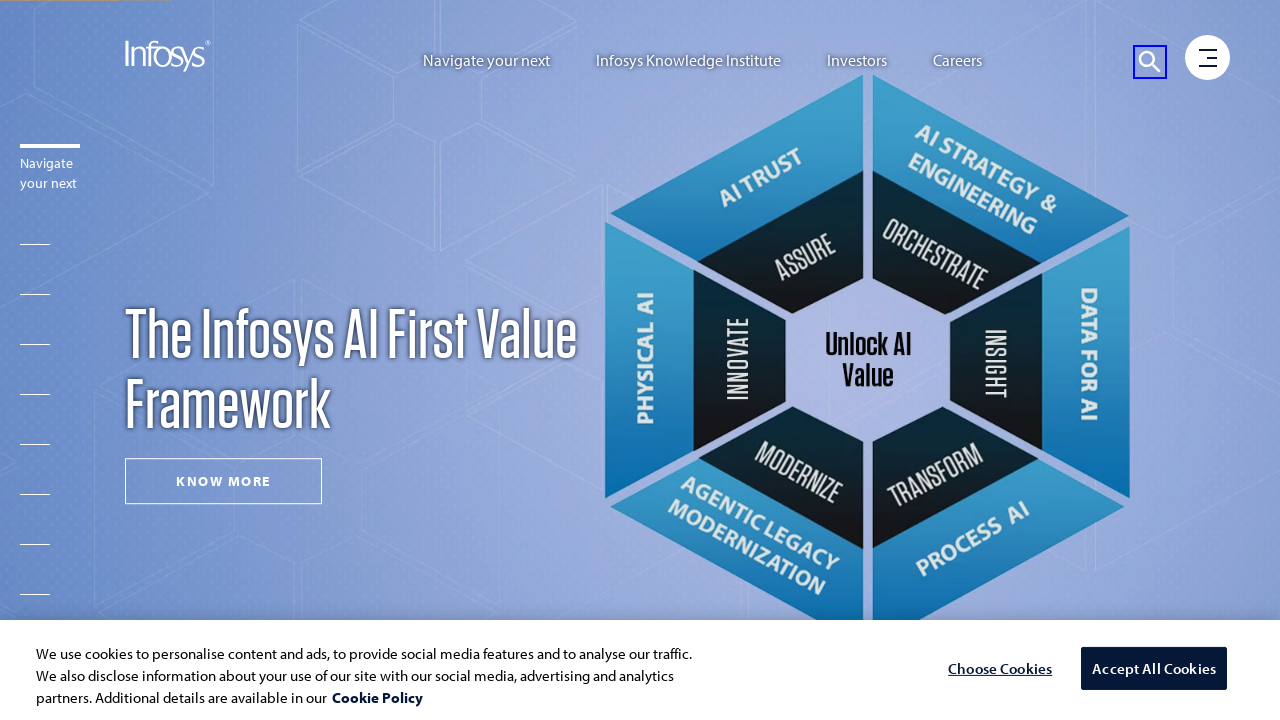

Verified body element is present on Infosys homepage
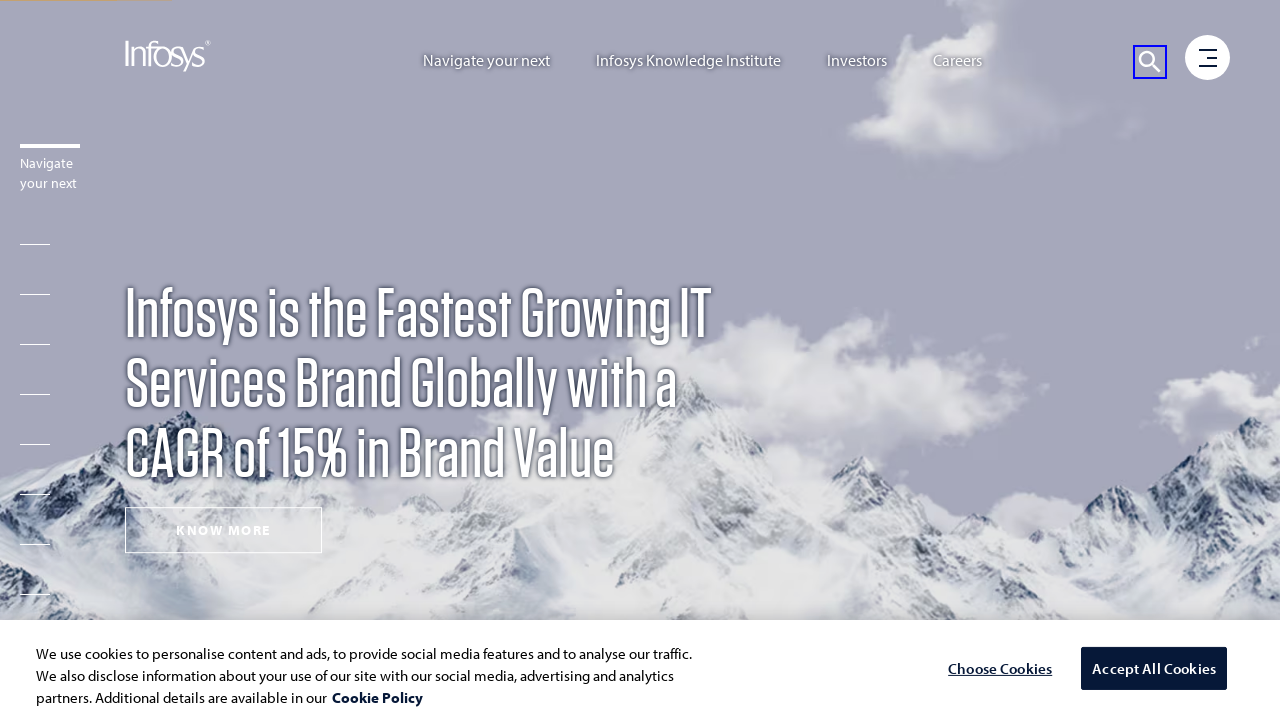

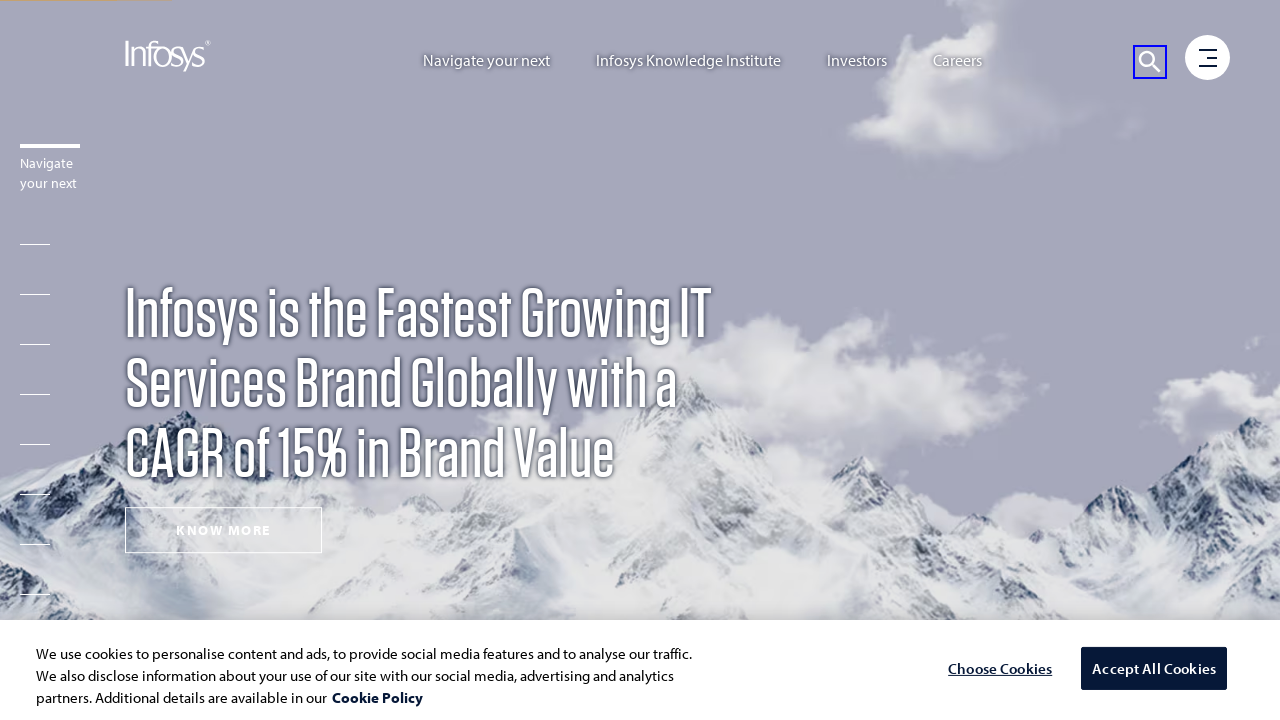